Tests button interactions on LeafGround practice page by clicking a button to navigate to dashboard, then verifying properties of various buttons including disabled state, position, color, and dimensions.

Starting URL: https://leafground.com/button.xhtml

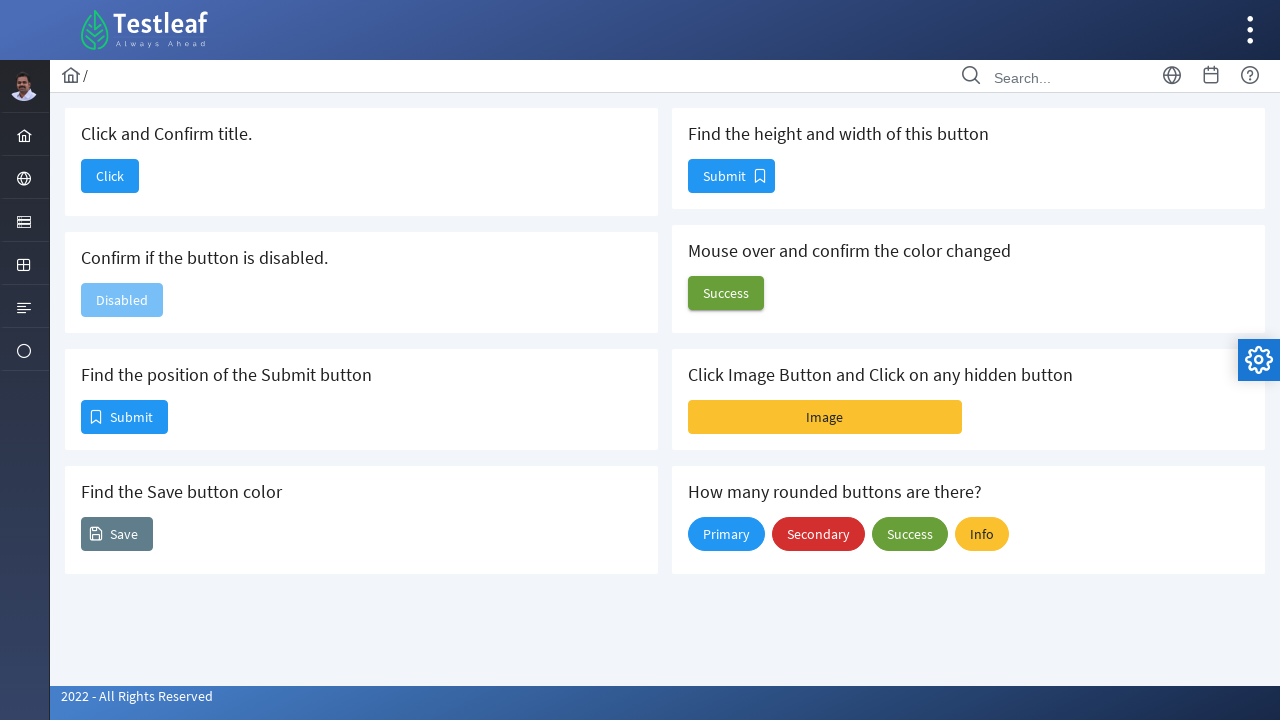

Clicked the first button to navigate to Dashboard at (110, 176) on #j_idt88\:j_idt90
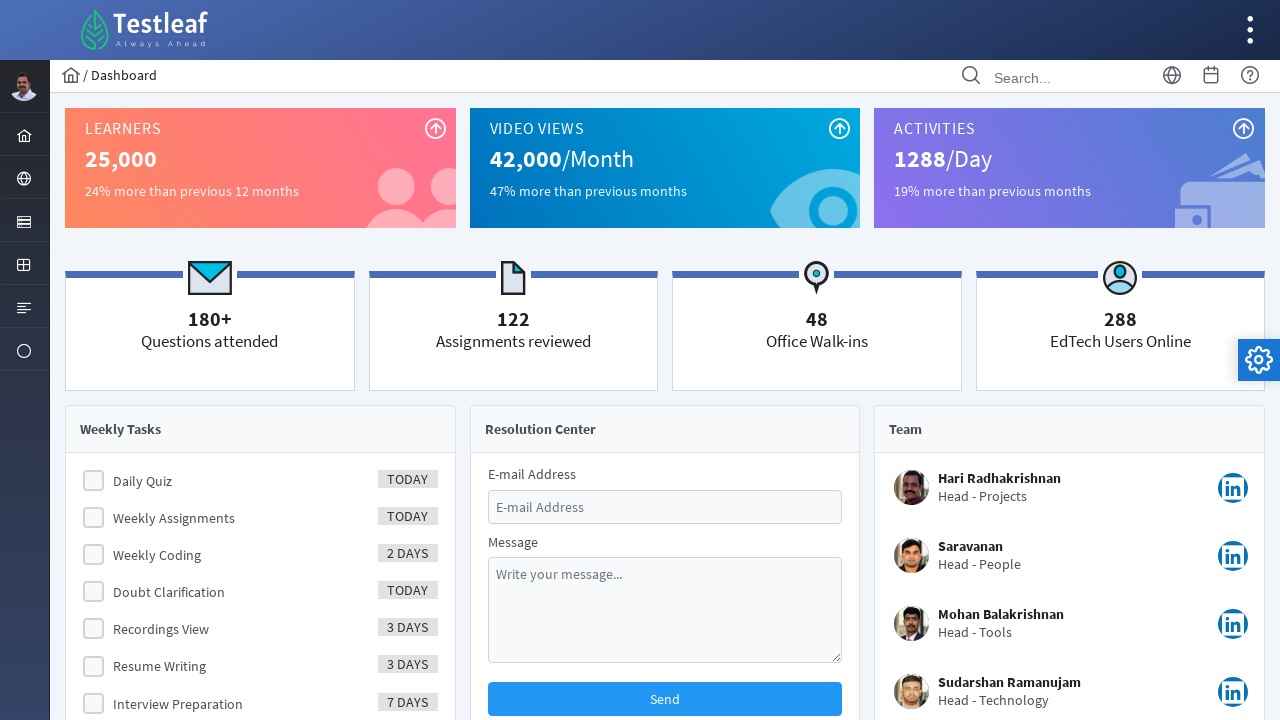

Dashboard page loaded
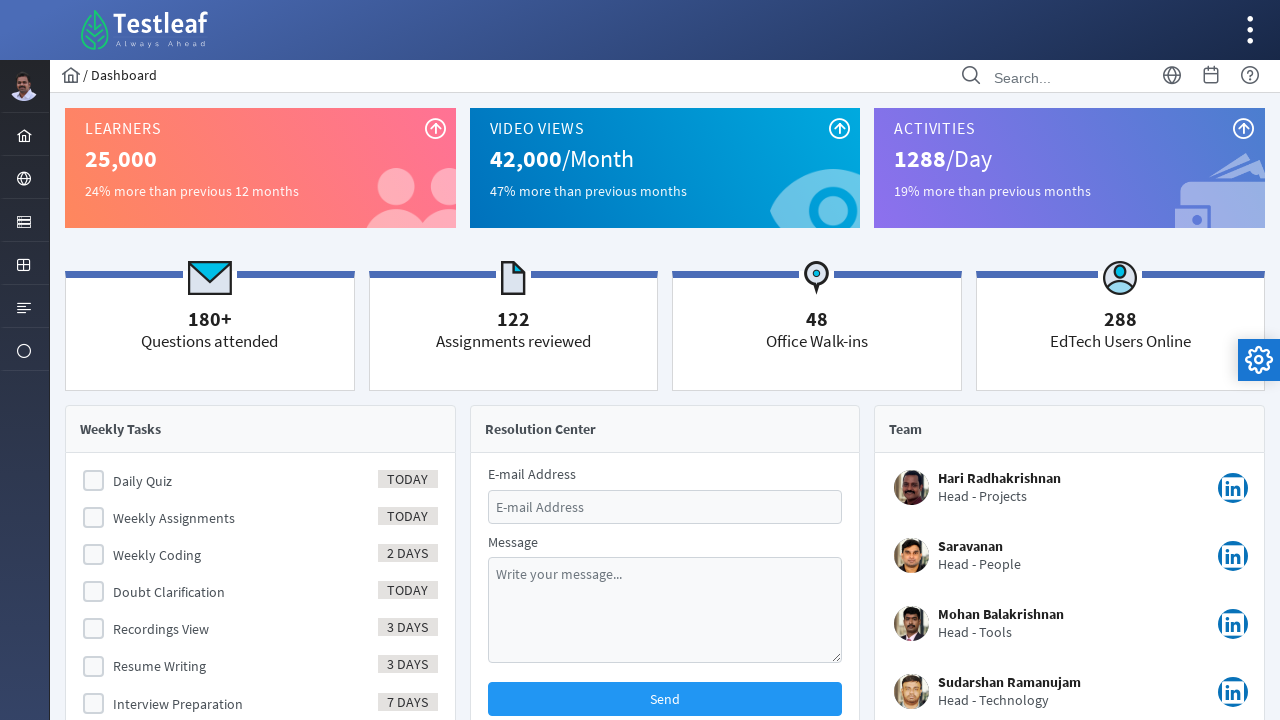

Navigated back to button page
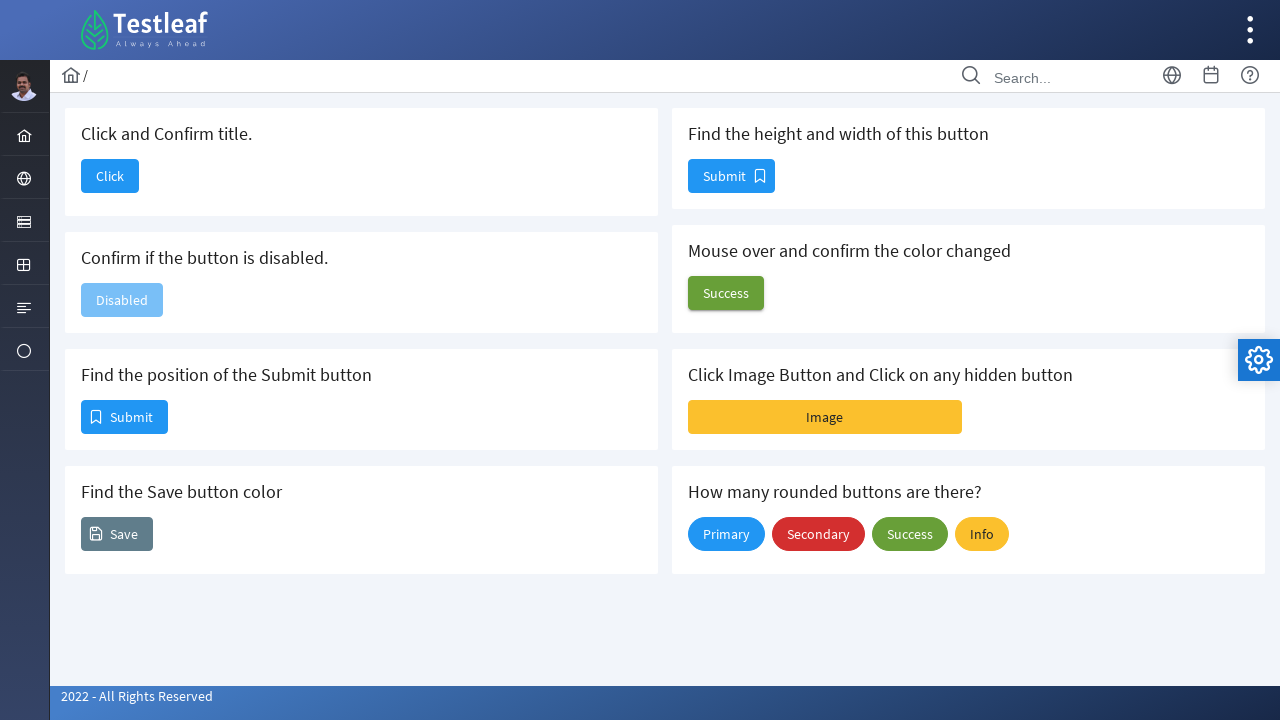

Button page loaded and disabled button element is present
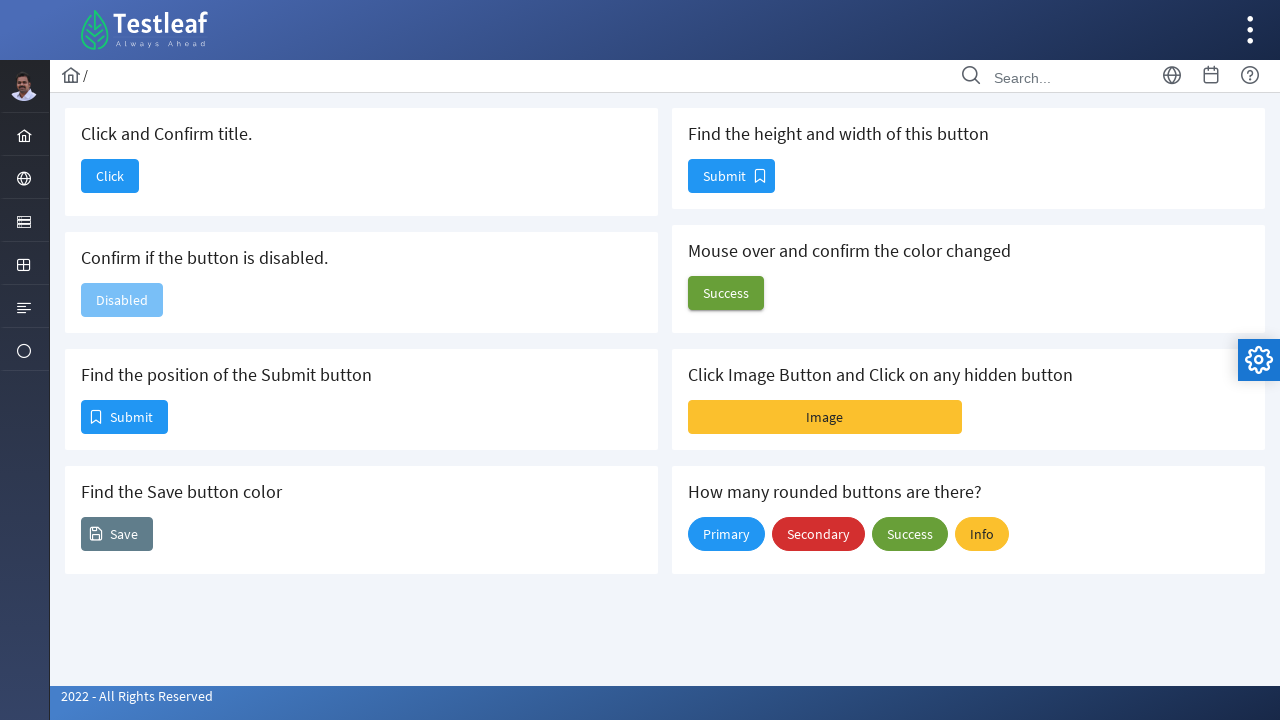

Verified disabled button is visible
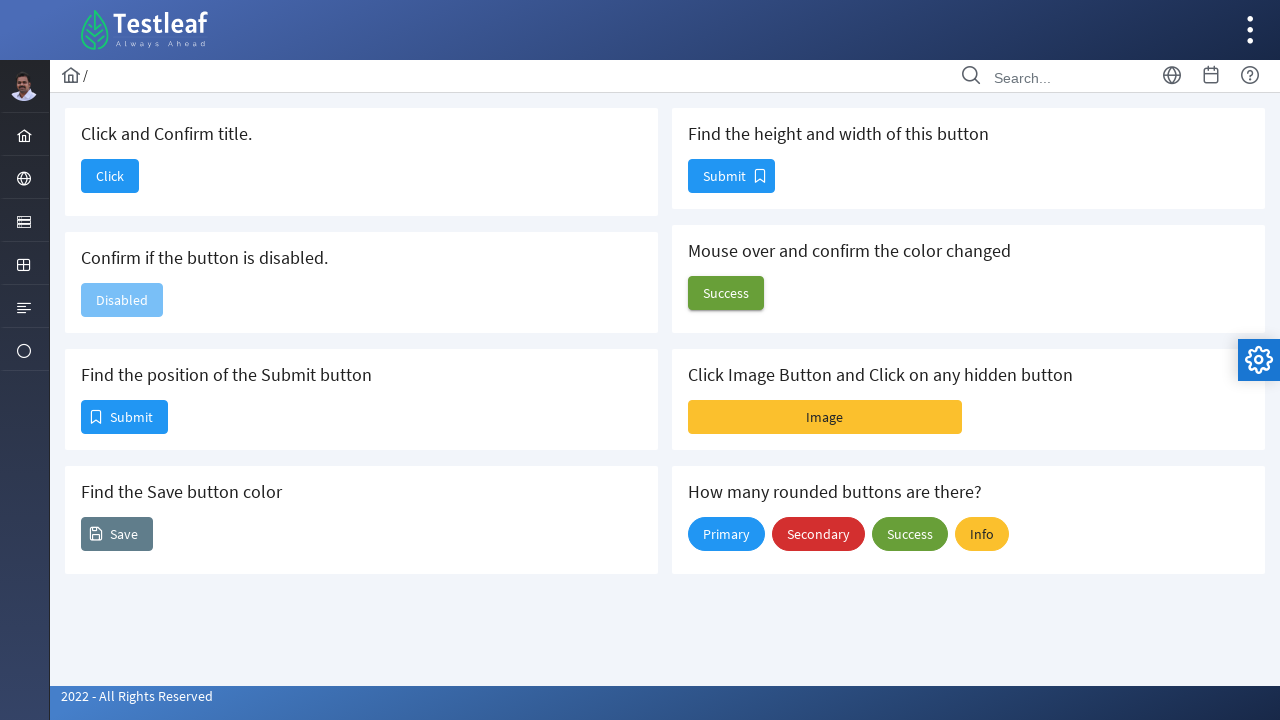

Verified submit button is visible and checked its location
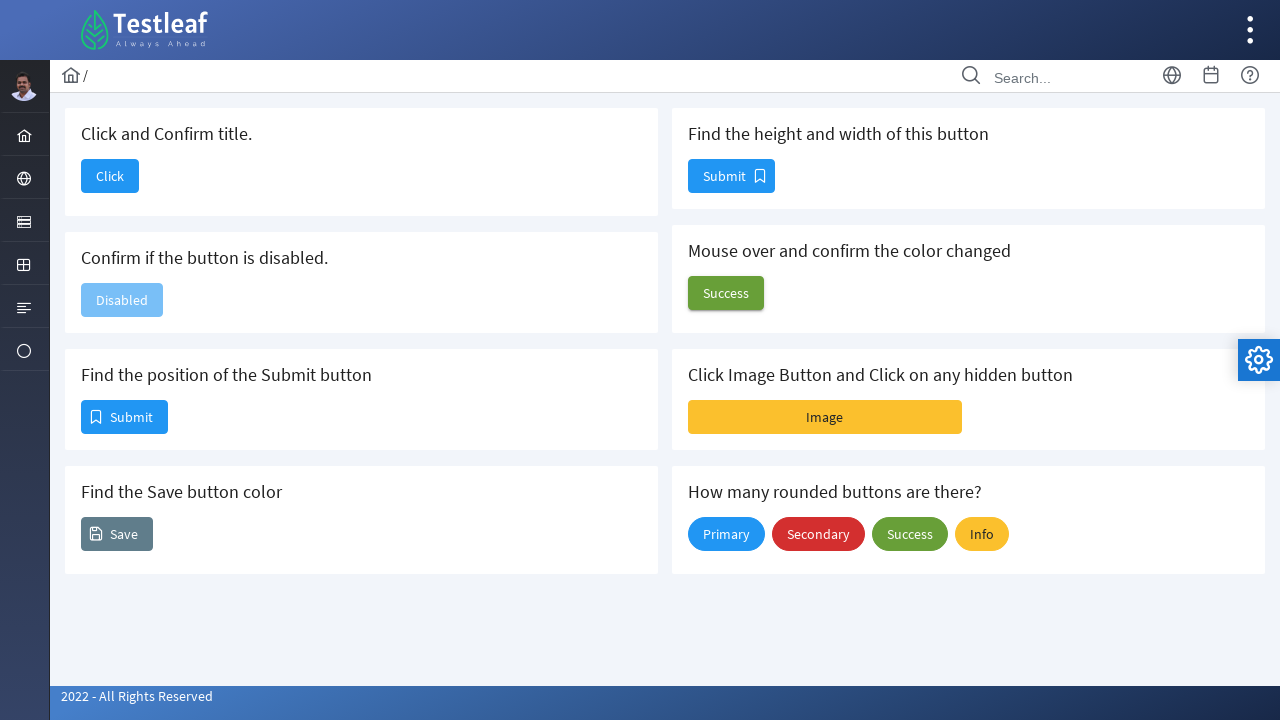

Verified save button is visible and checked its color
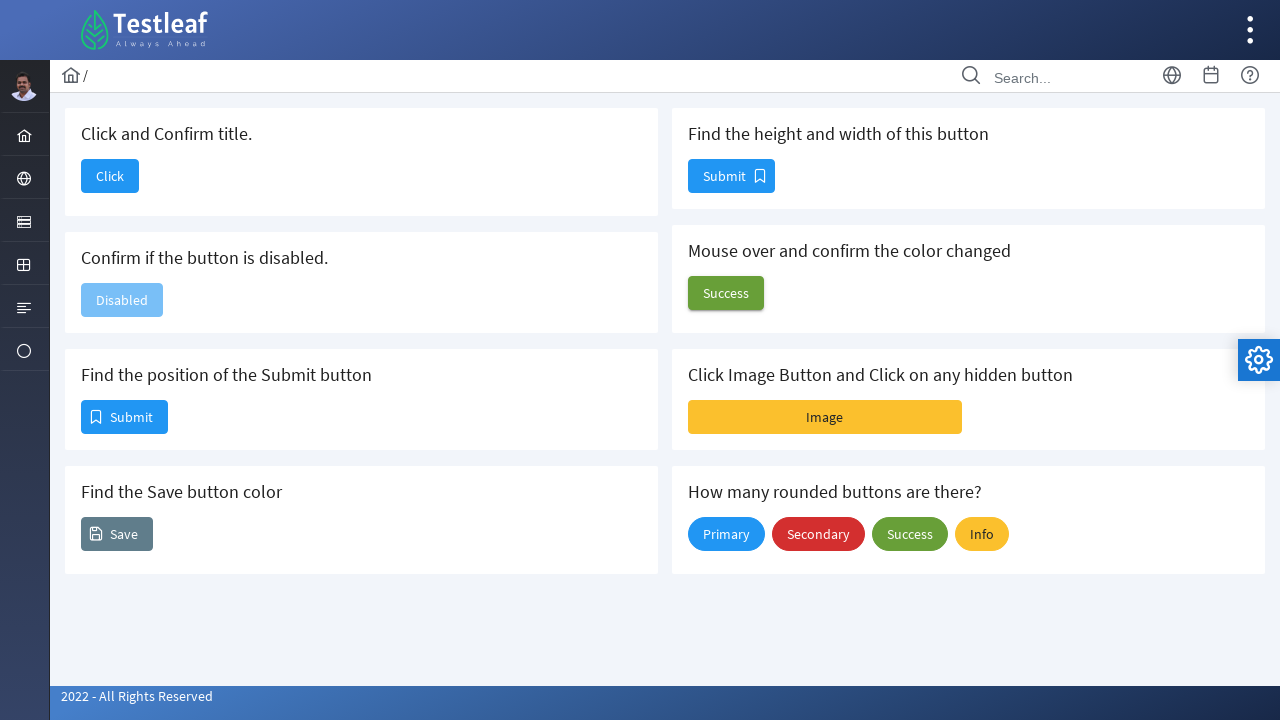

Verified button is visible and checked its height/width dimensions
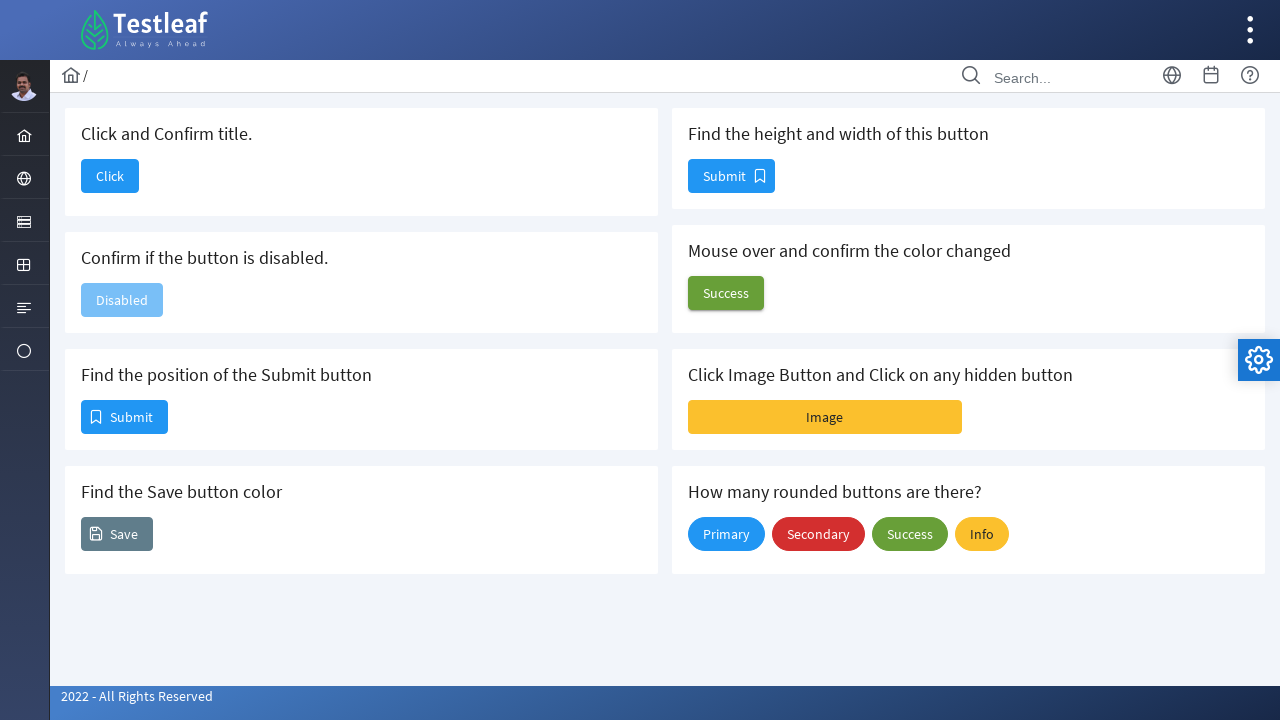

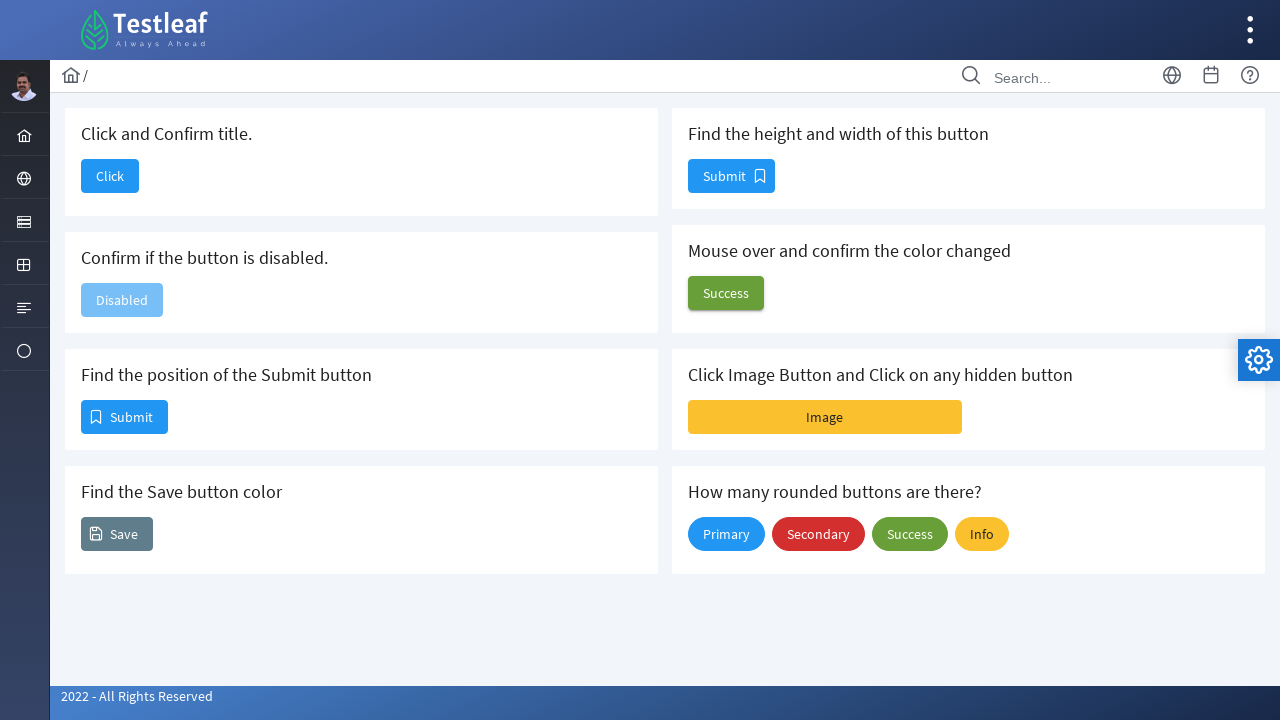